Tests opening a new tab by clicking a link and navigating to a social media page

Starting URL: https://codenboxautomationlab.com/practice/

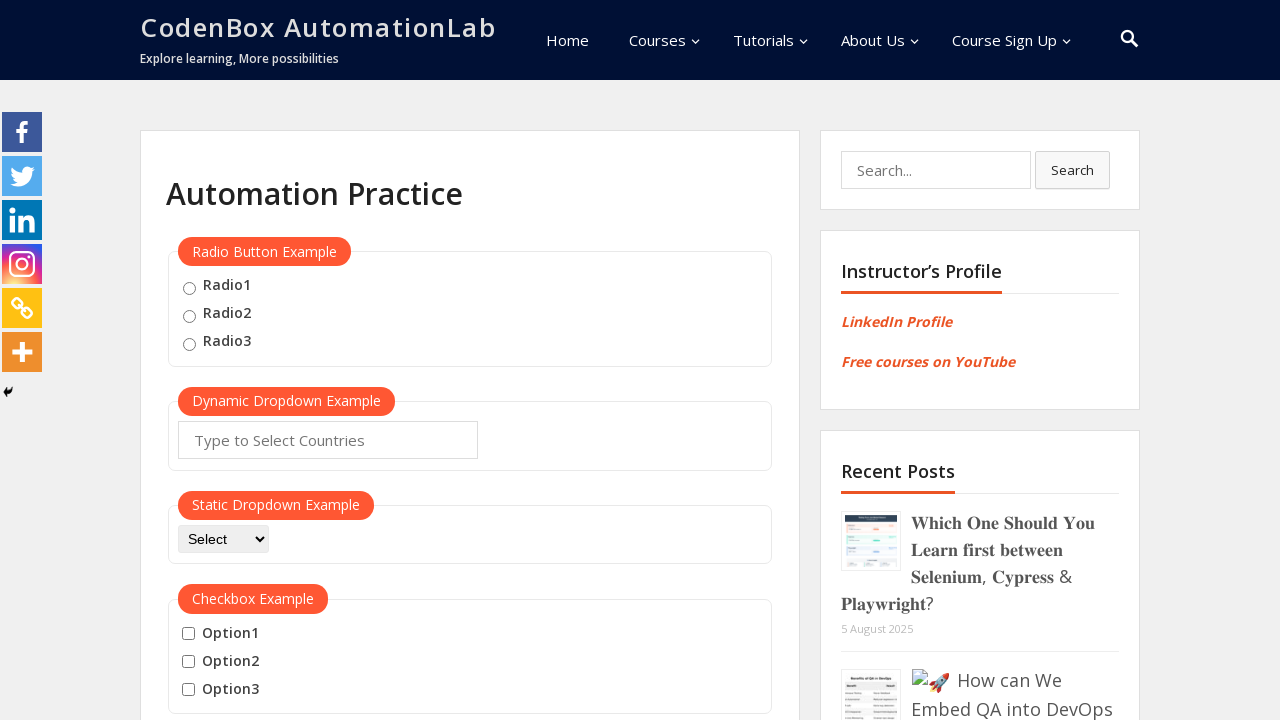

Removed target attribute from link element to open in same window
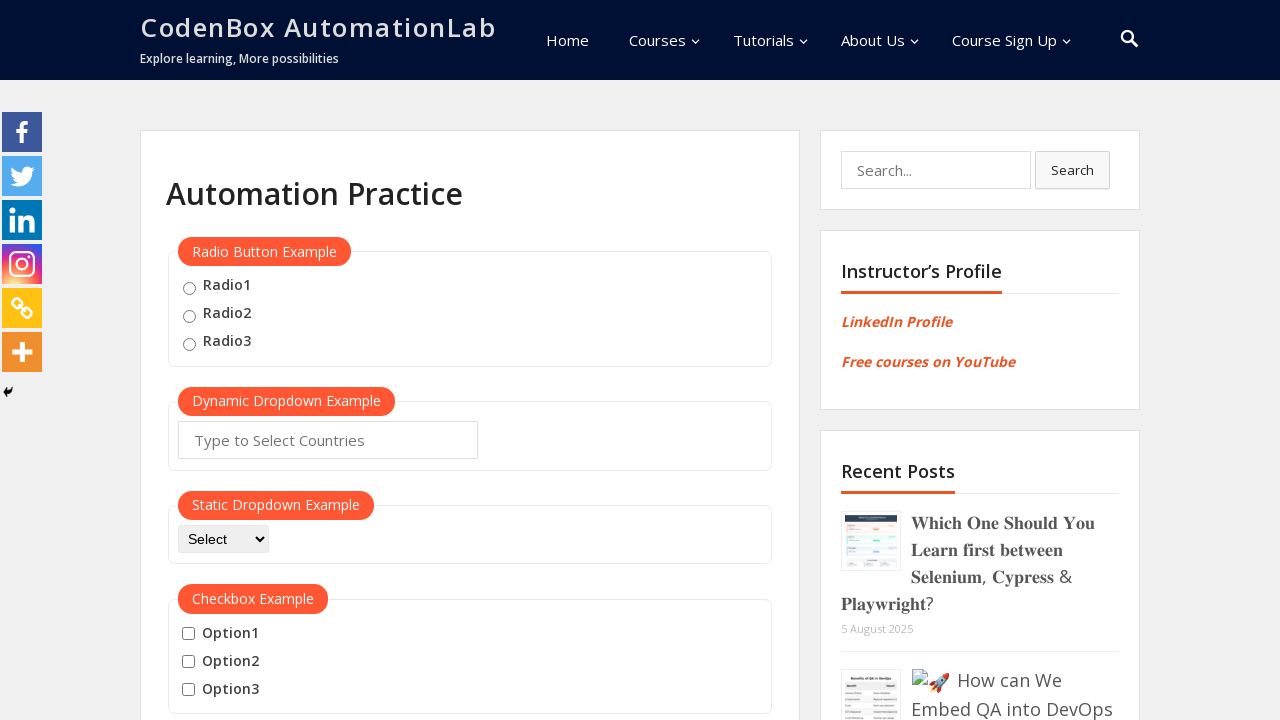

Clicked on link to navigate to social media page at (210, 361) on #opentab
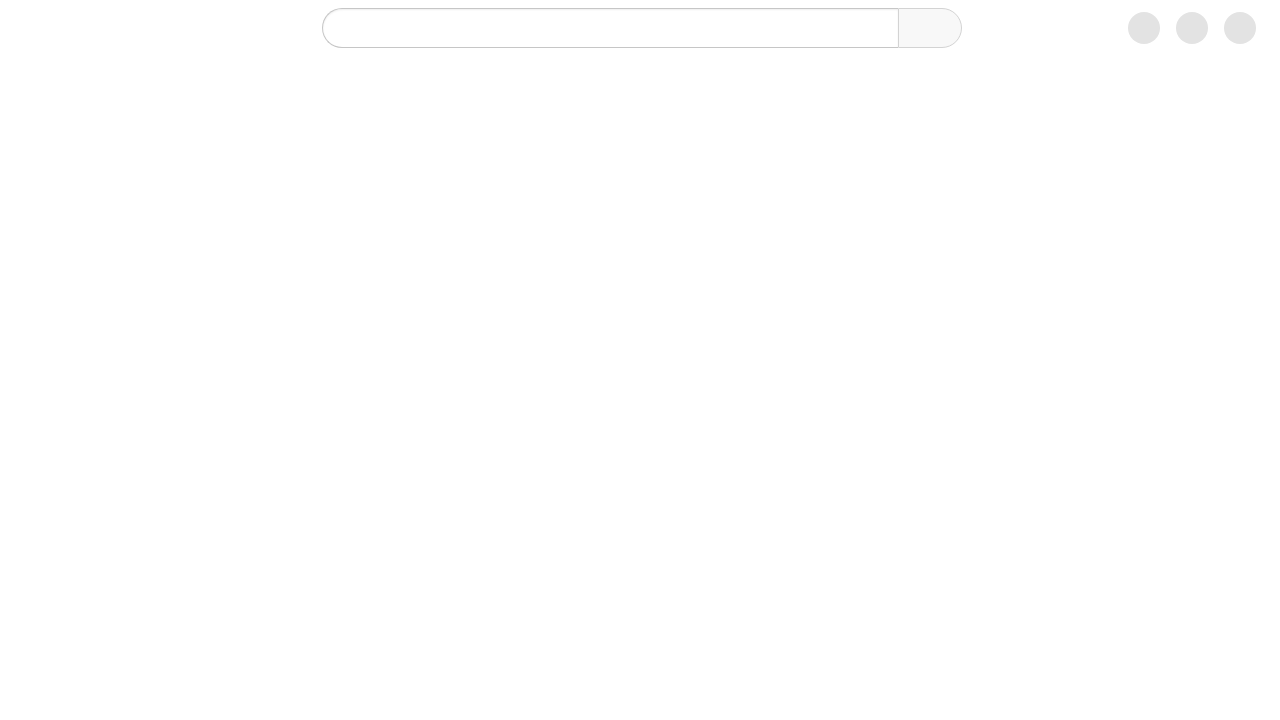

Page navigated to @CodenboxAutomationLab social media page
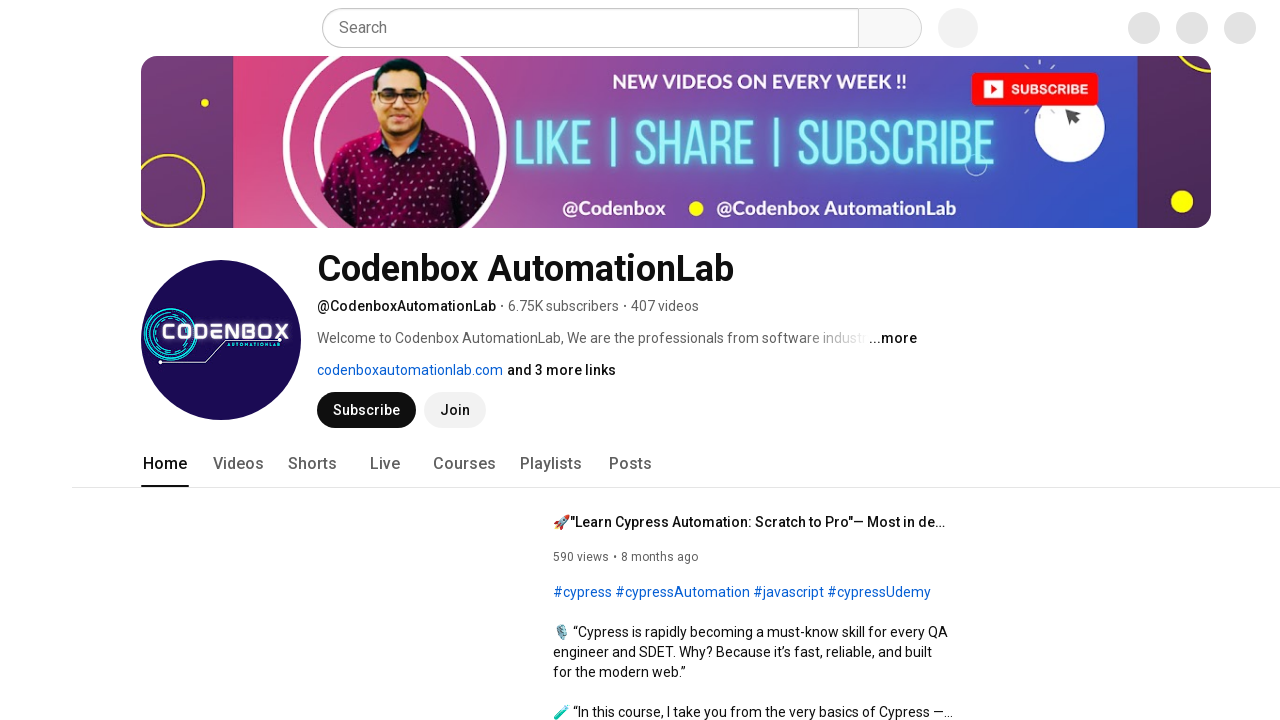

Navigated back to practice page
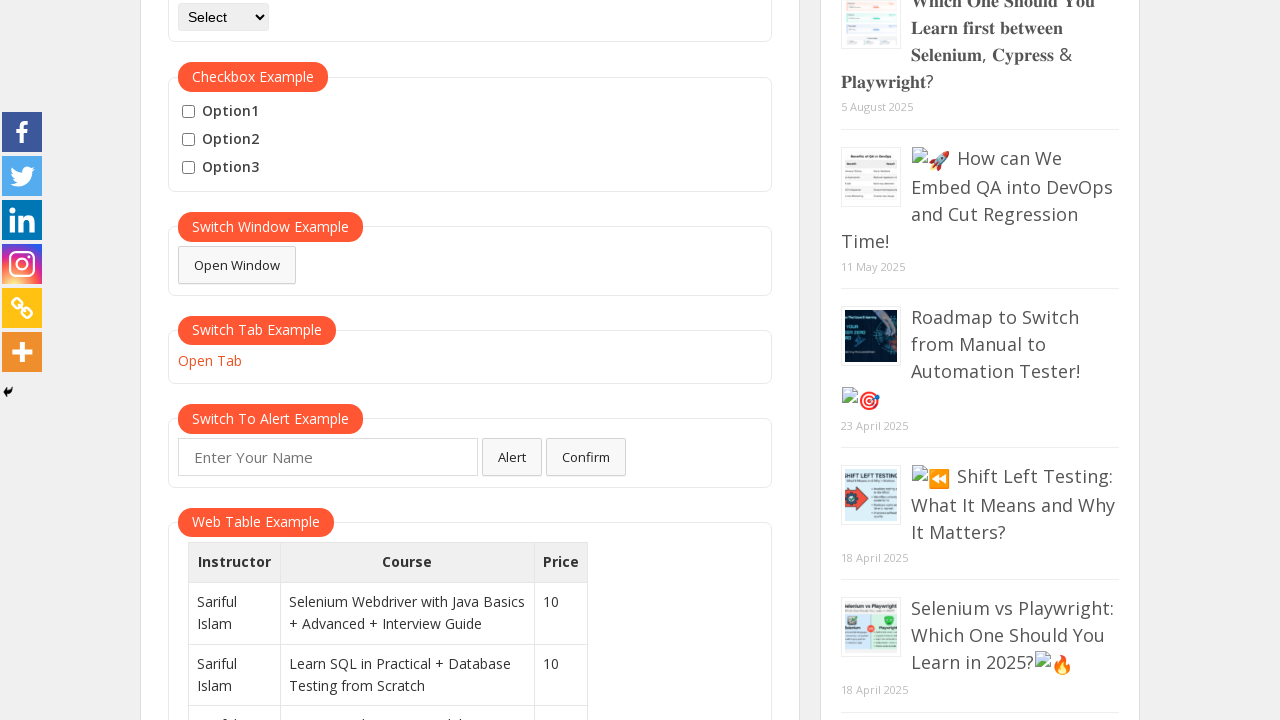

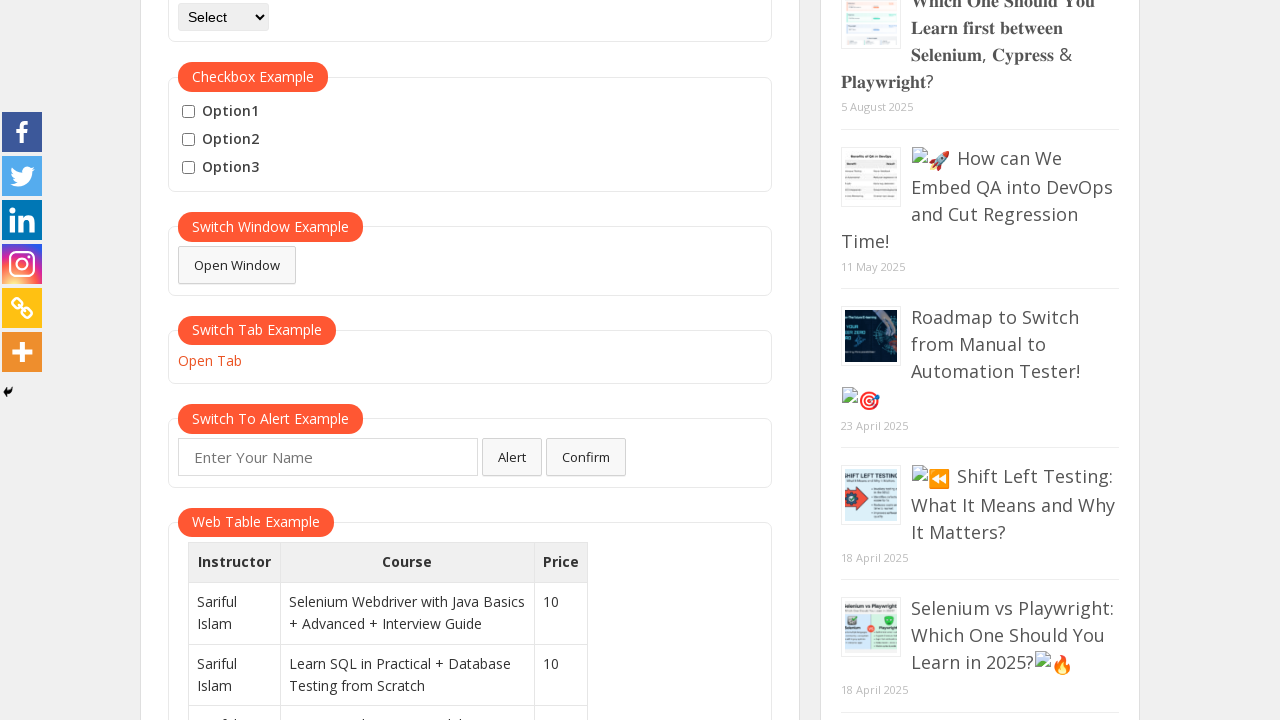